Navigates to a Medium article page and verifies that the main heading (h1) element loads successfully.

Starting URL: https://medium.com/heurislabs/building-a-universal-assistant-to-connect-with-any-api-89d7c353e524

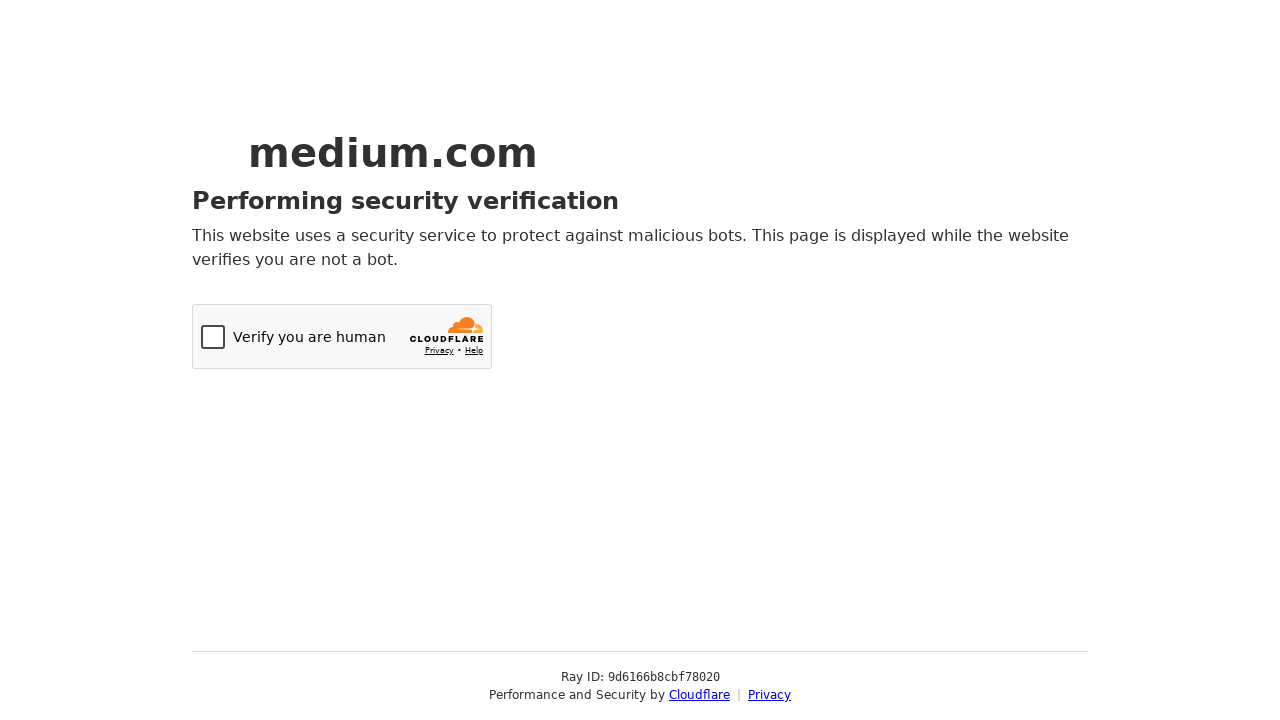

Navigated to Medium article page
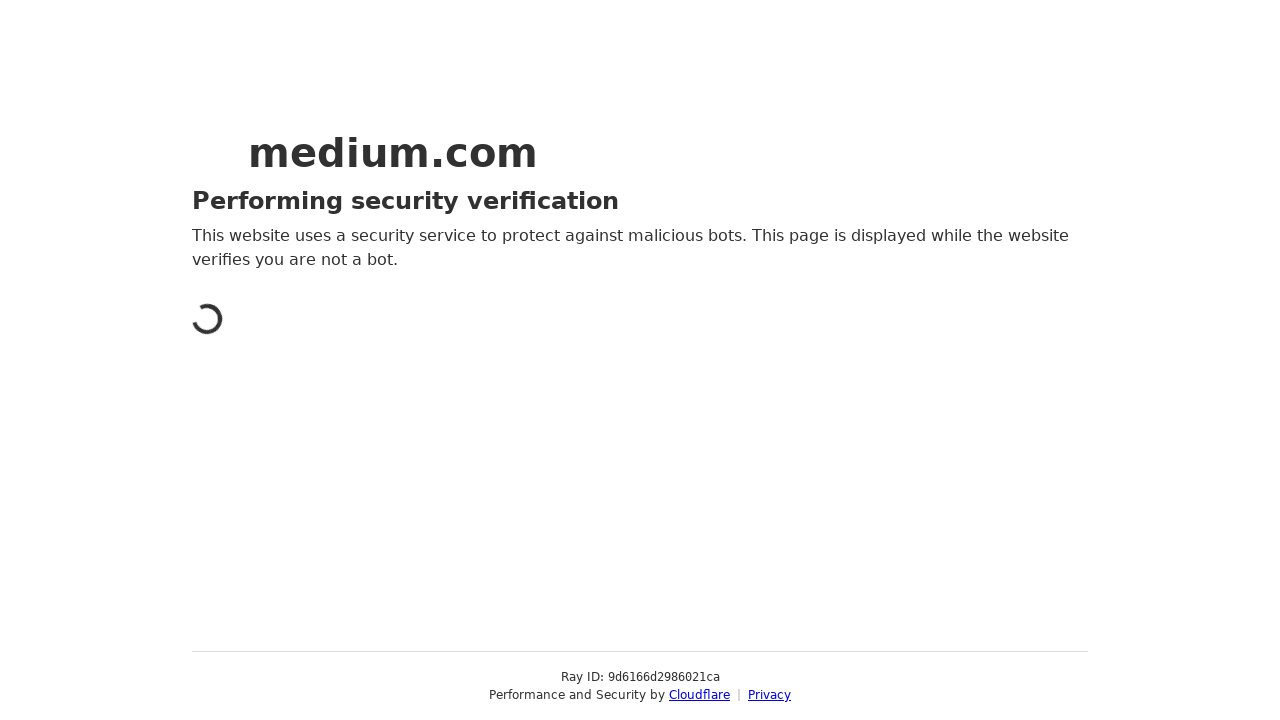

Main heading (h1) element loaded successfully
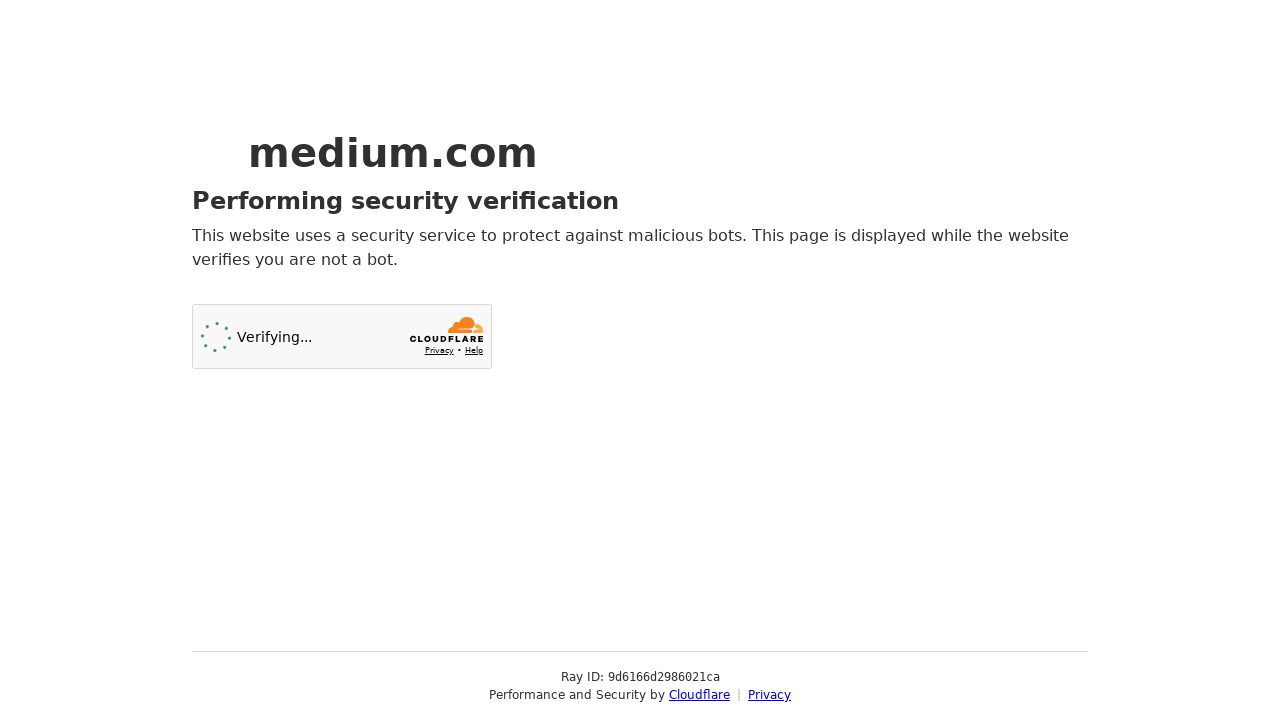

Verified that h1 element is present on the page
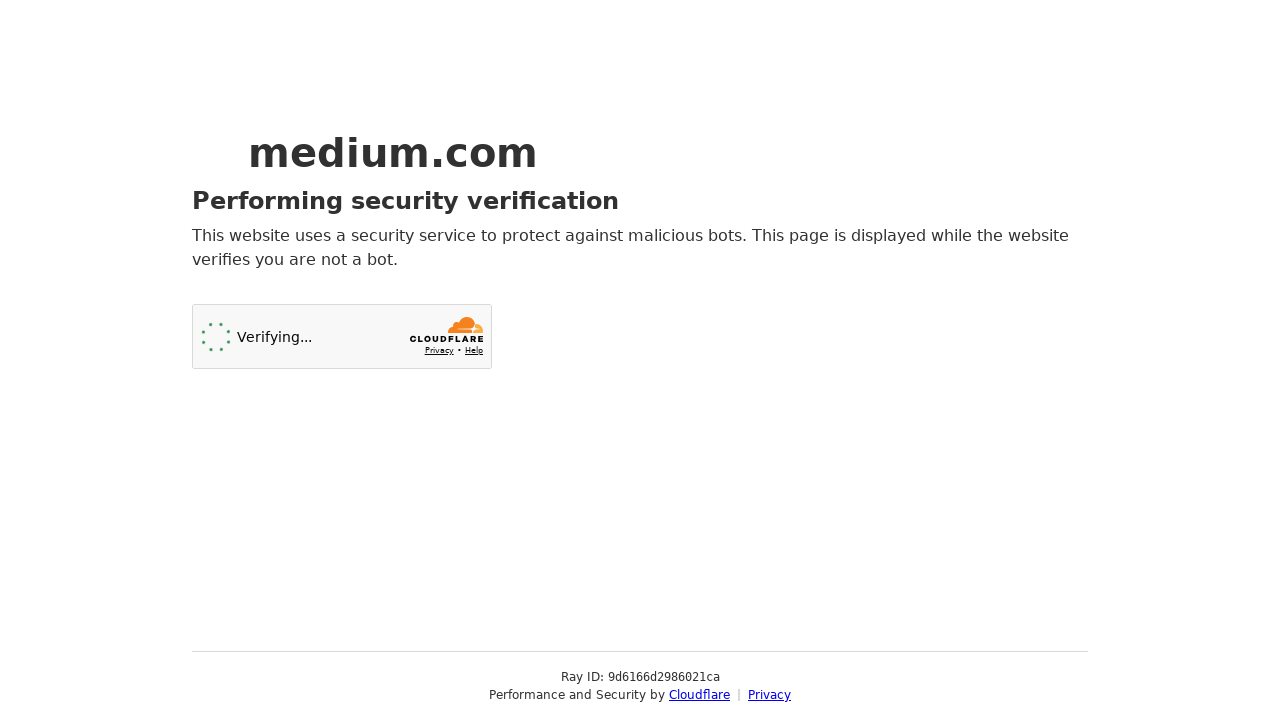

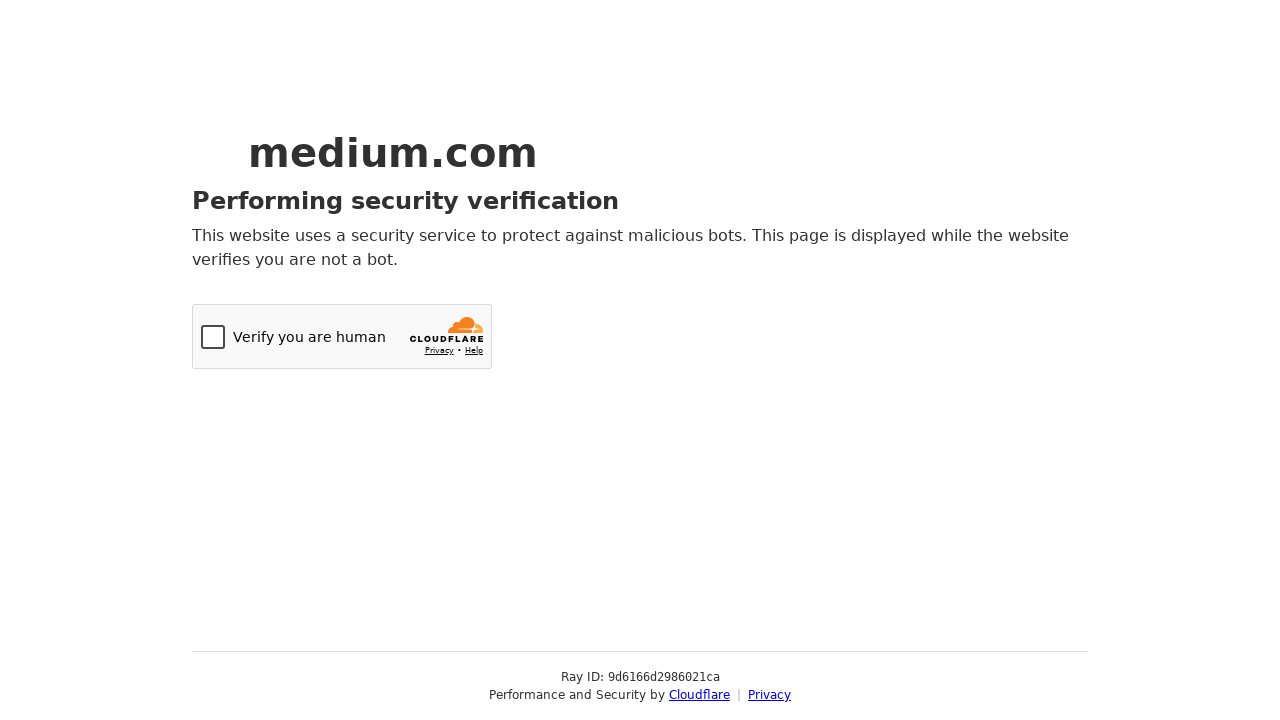